Tests window switching by opening a new window, clicking HOME link, and returning to parent window

Starting URL: https://www.letskodeit.com/practice

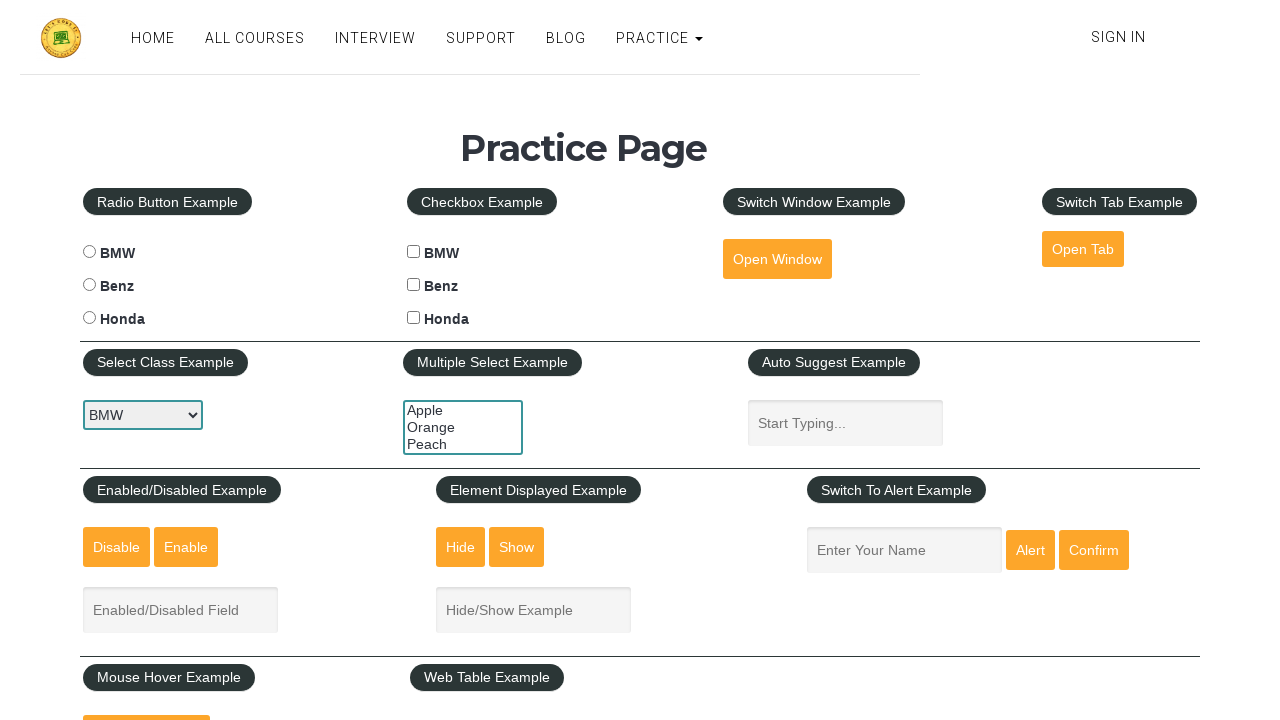

Clicked 'Open Window' button to open new window at (777, 259) on #openwindow
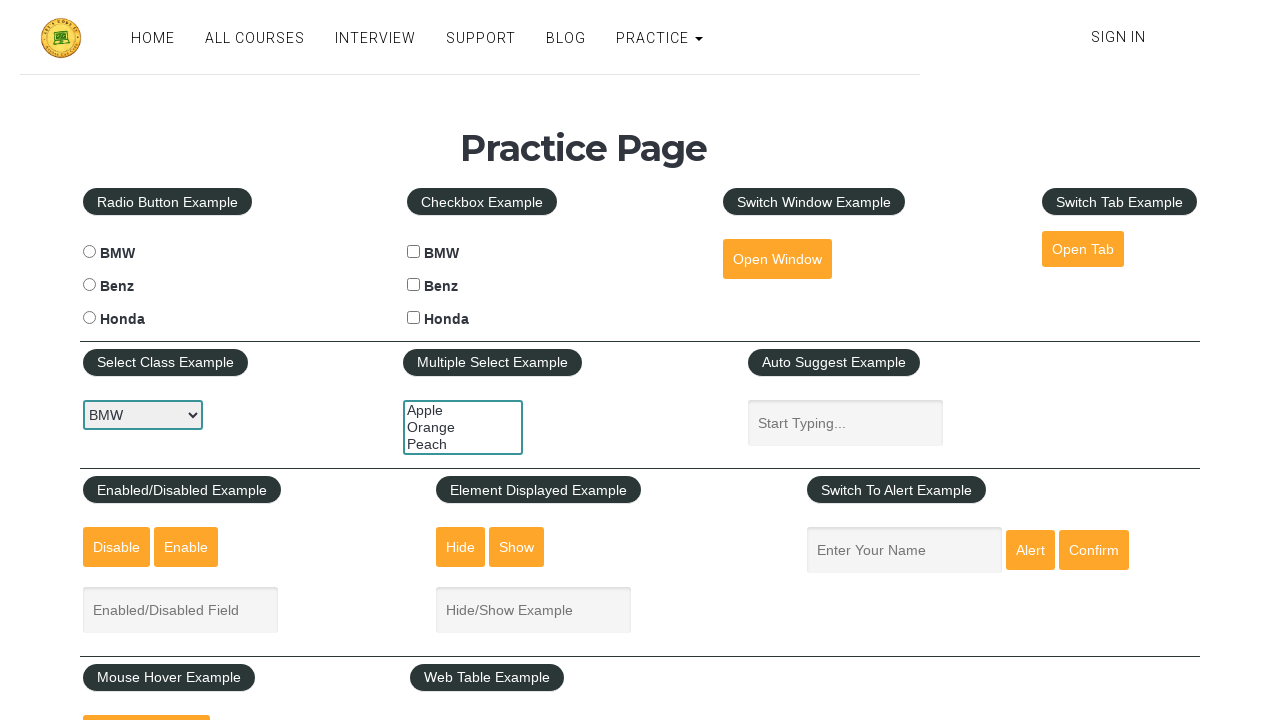

New window opened and captured
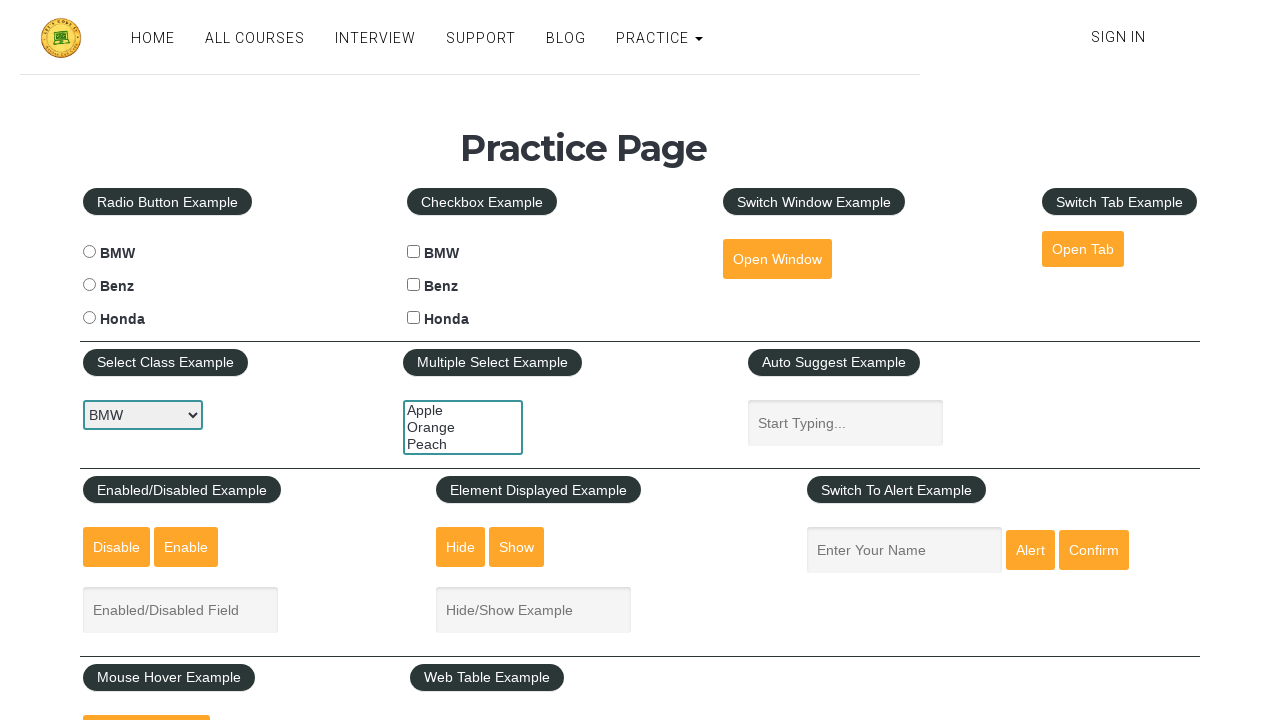

Clicked HOME link in new window at (147, 36) on xpath=//a[contains(text(),'HOME')]
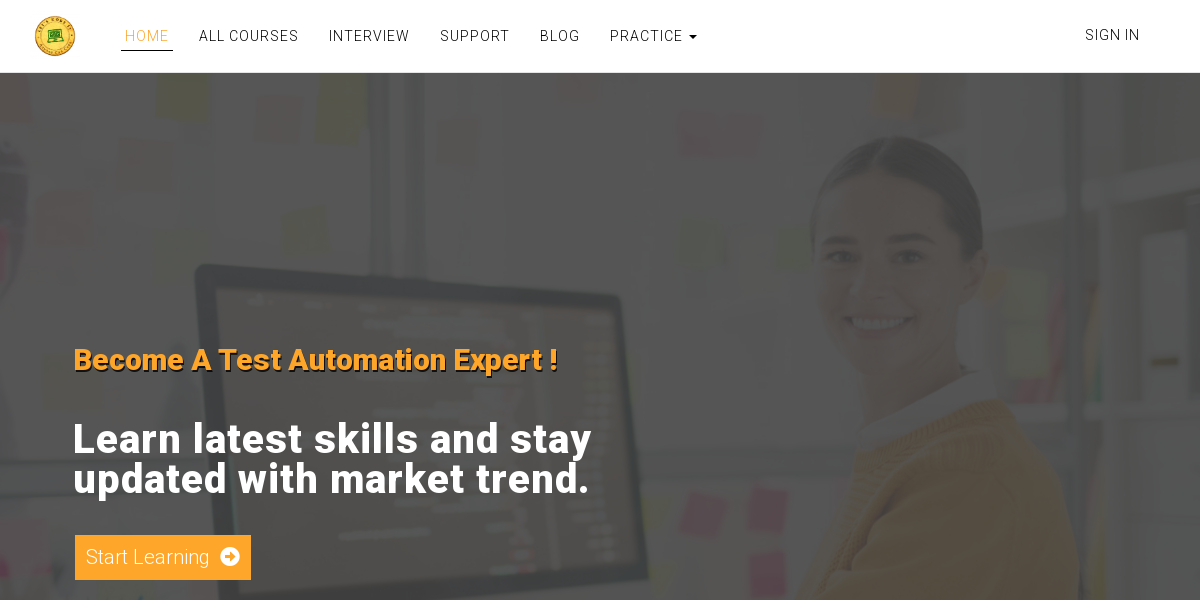

Closed new window, returned to parent window
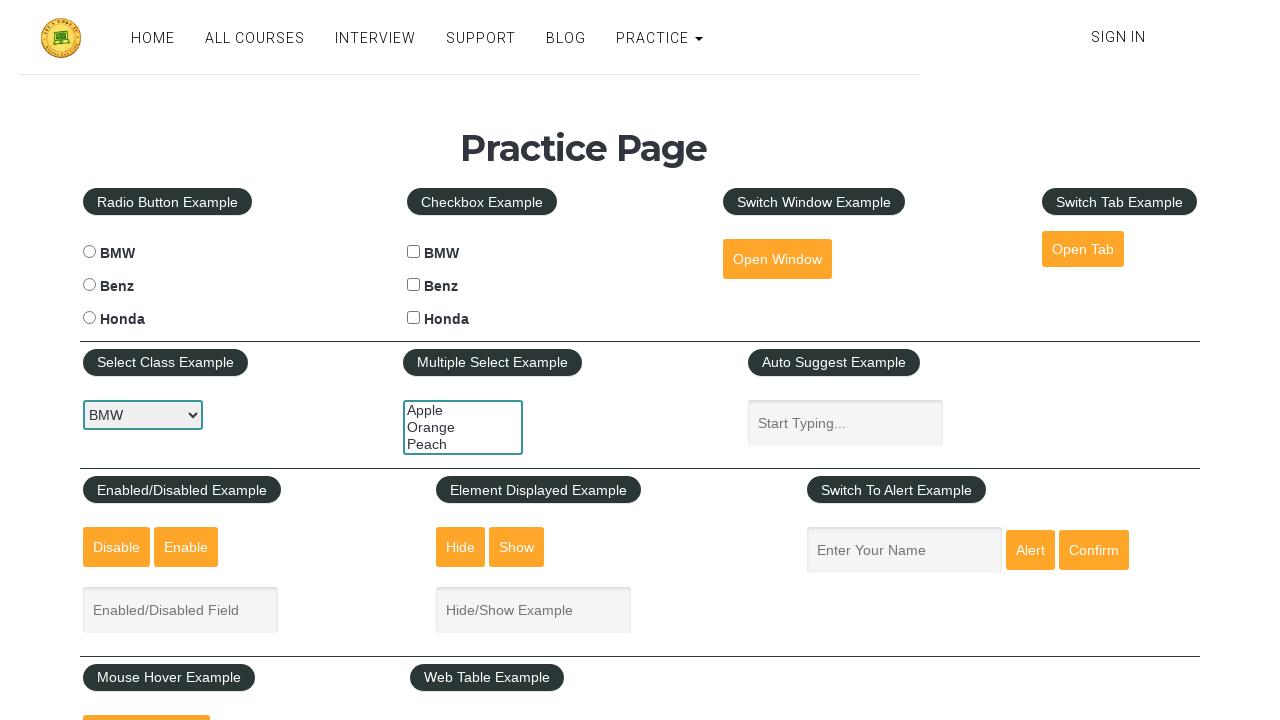

Clicked 'Open Window' button again in parent window at (777, 259) on #openwindow
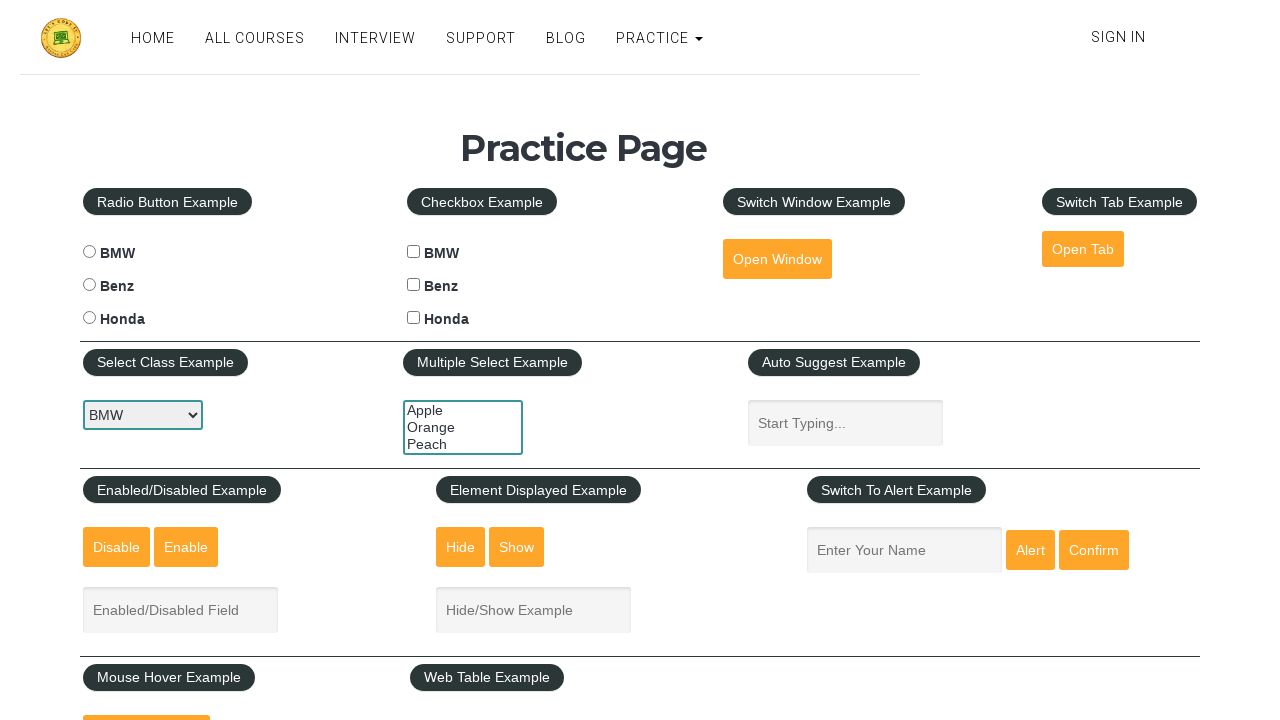

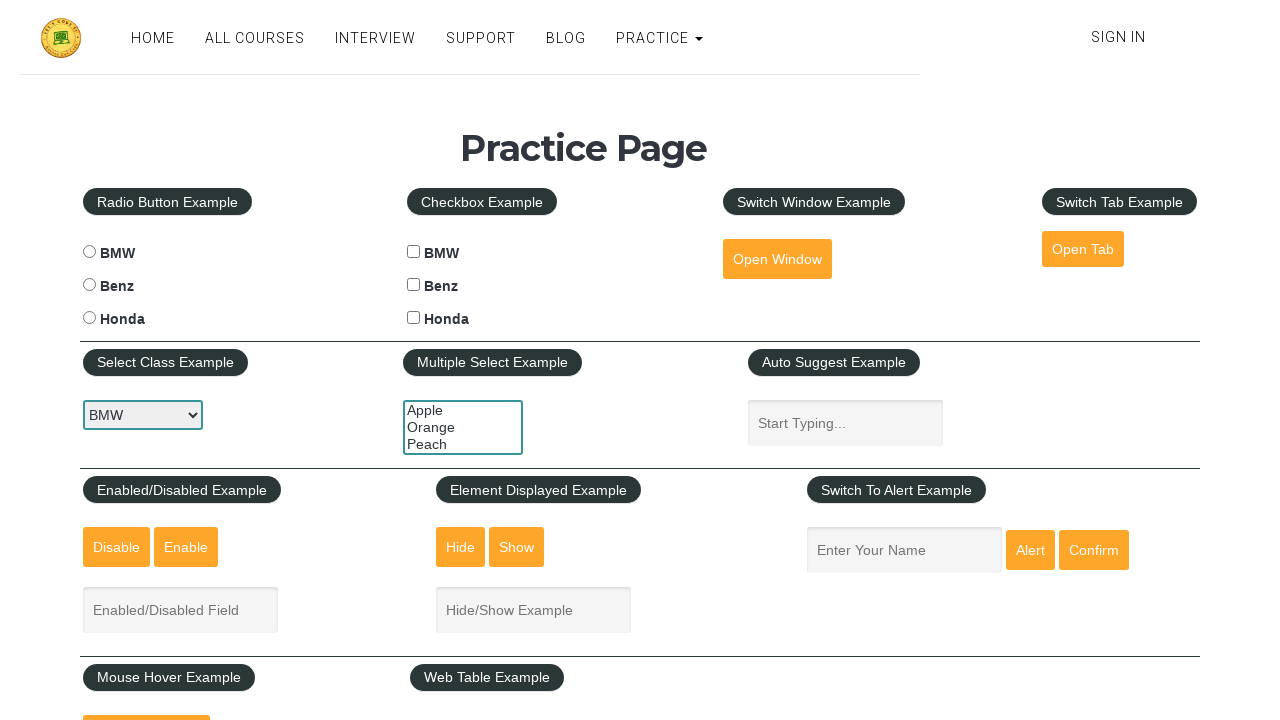